Navigates to a Connect 4 game website and verifies the game board loads properly

Starting URL: http://kevinshannon.com/connect4/

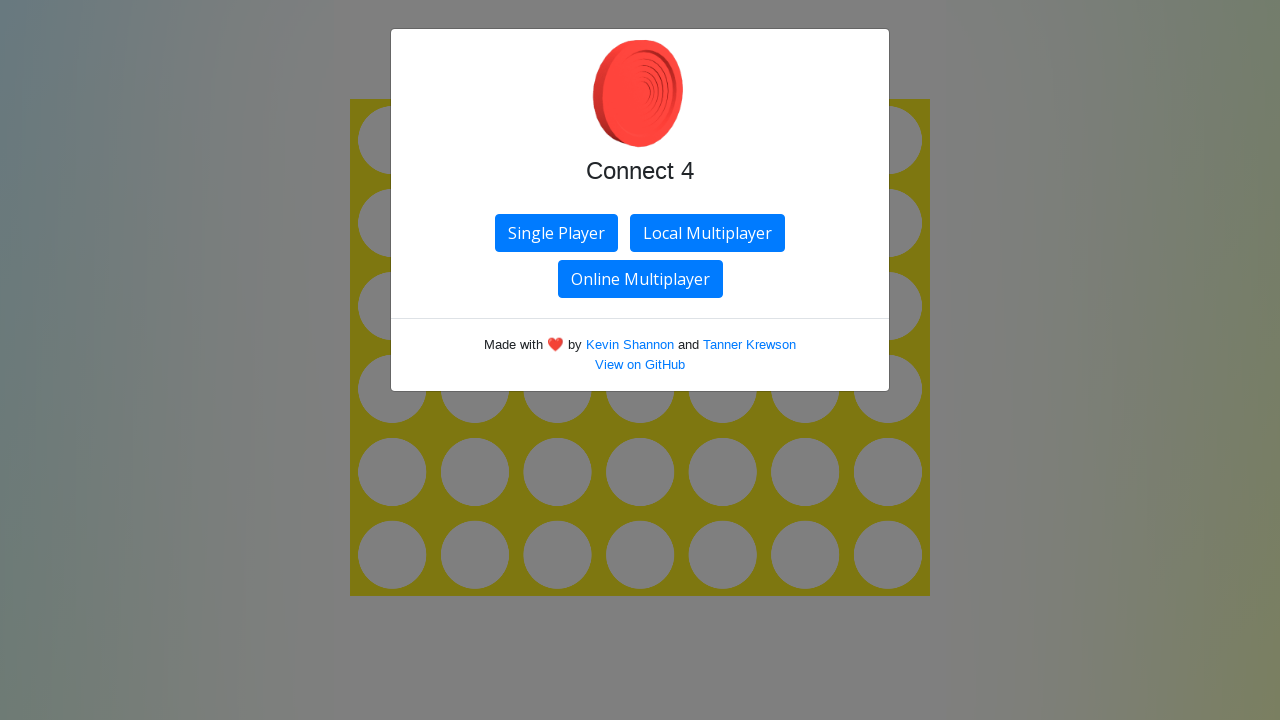

Waited for game board to be visible and interactive
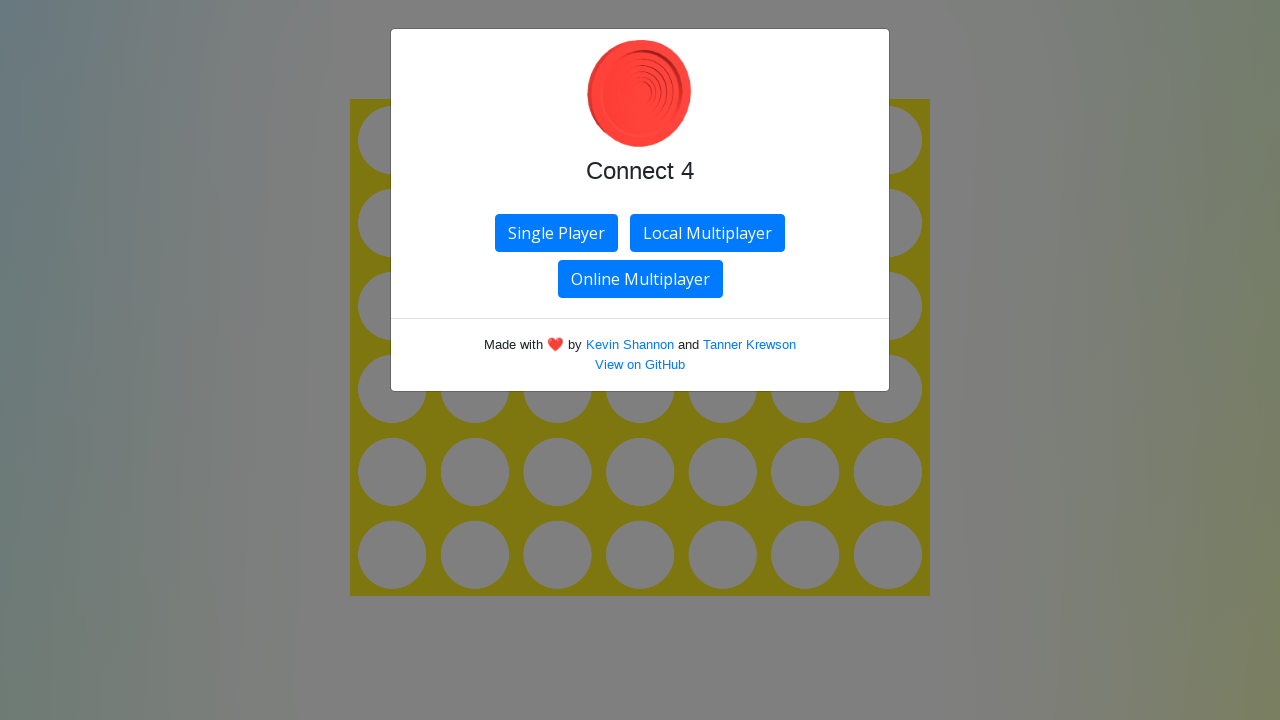

Verified game board is visible
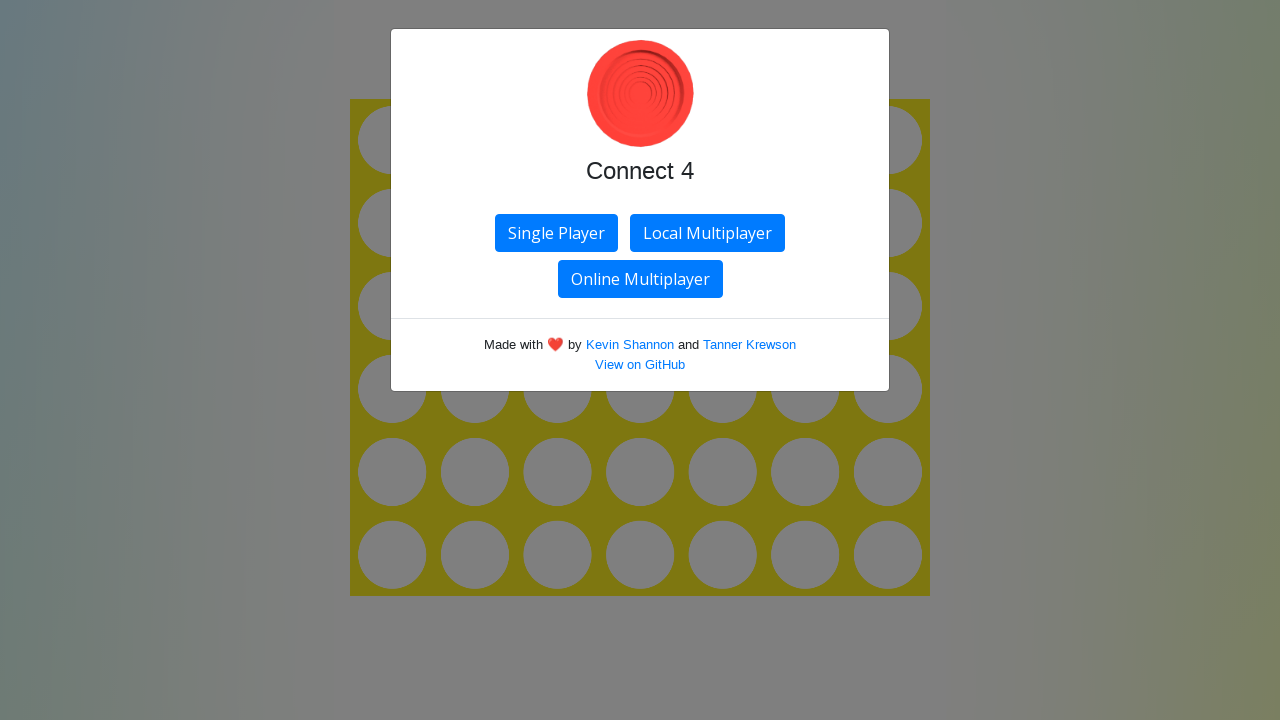

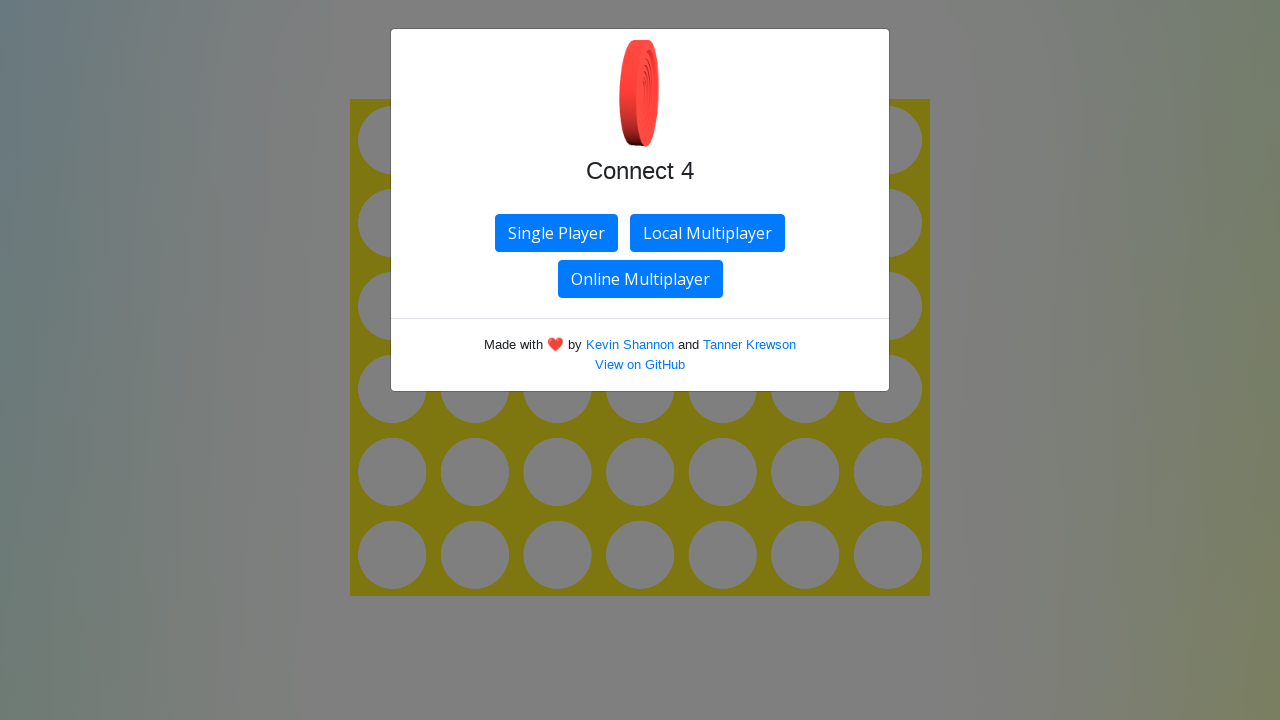